Tests that the OrangeHRM demo page has the correct page title

Starting URL: https://opensource-demo.orangehrmlive.com/

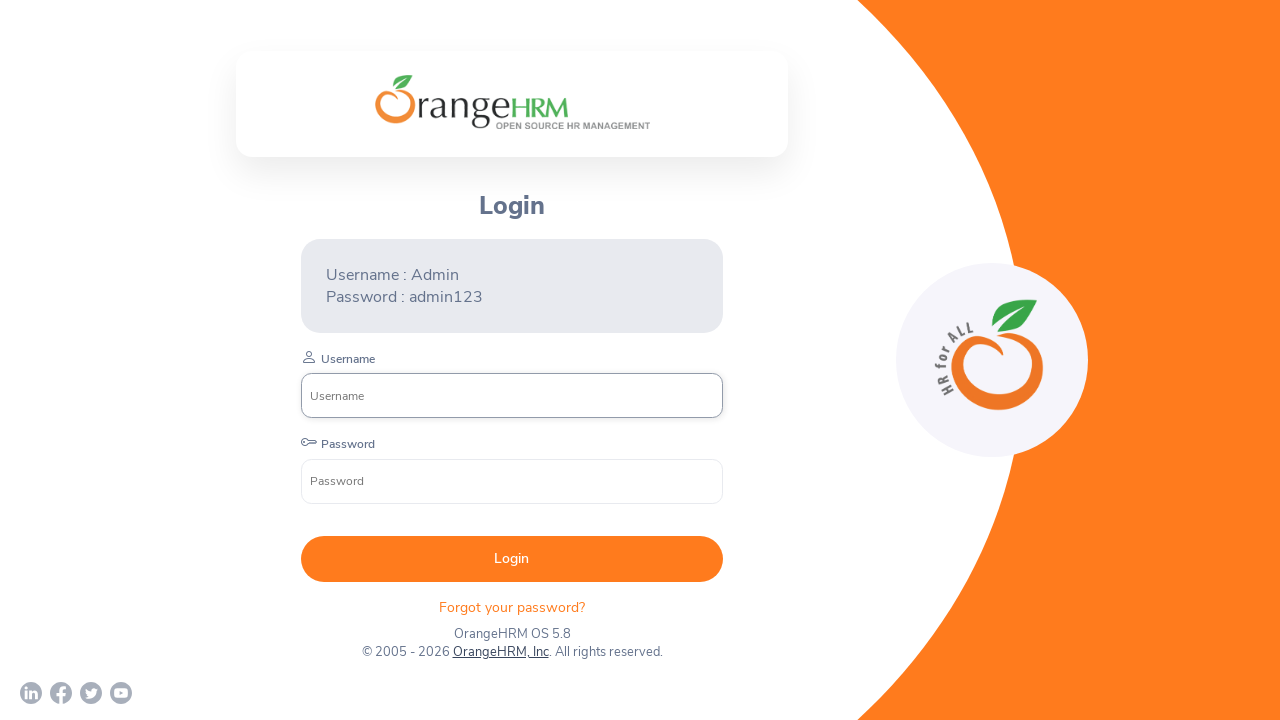

Waited for page to load - DOM content loaded
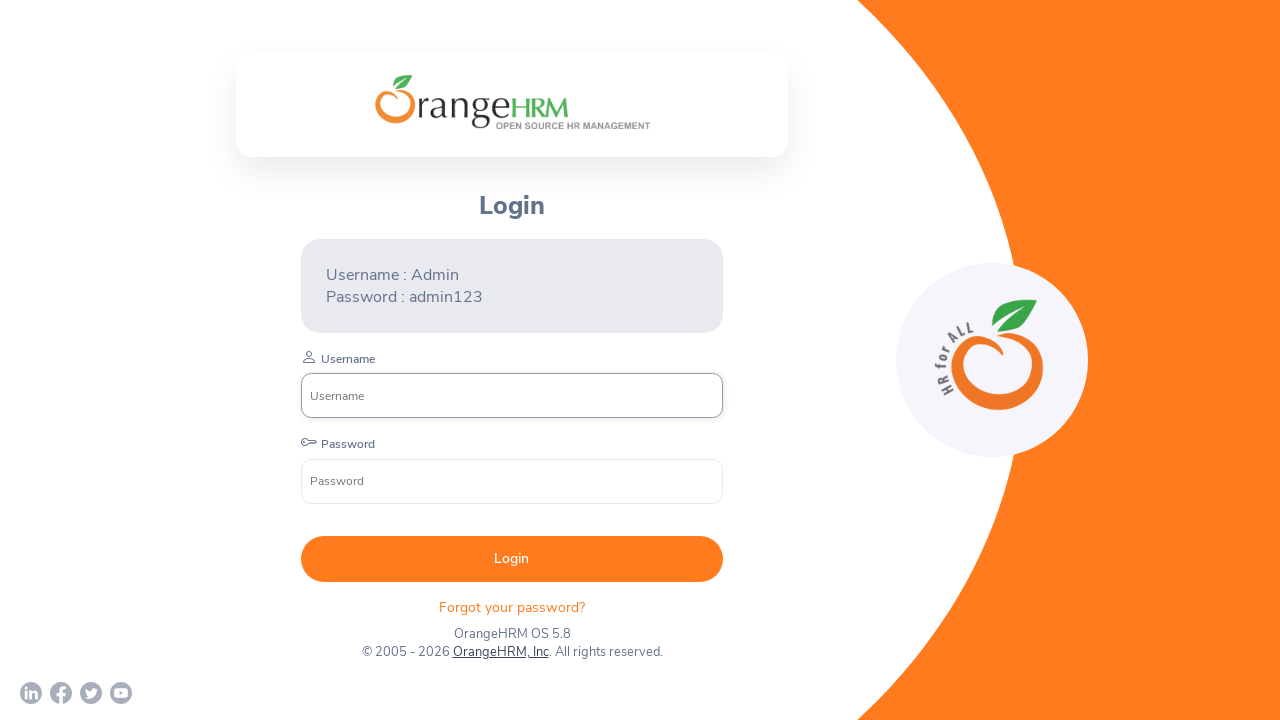

Verified page title is 'OrangeHRM'
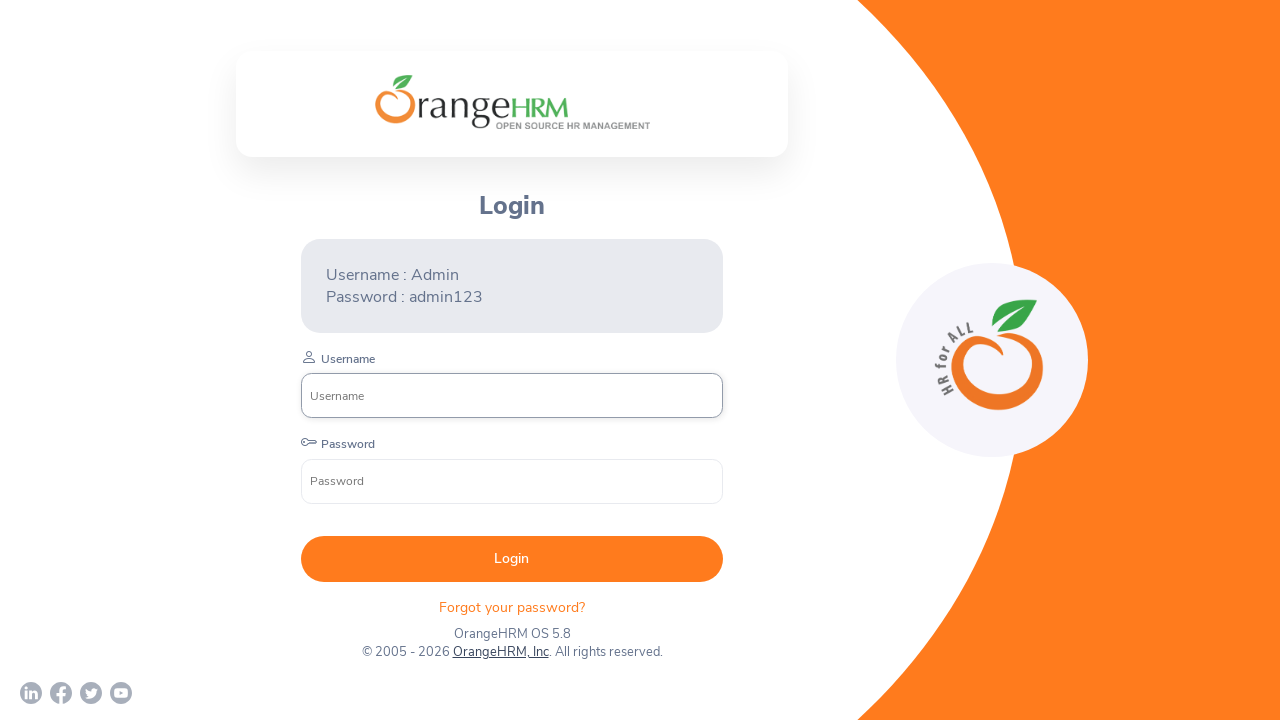

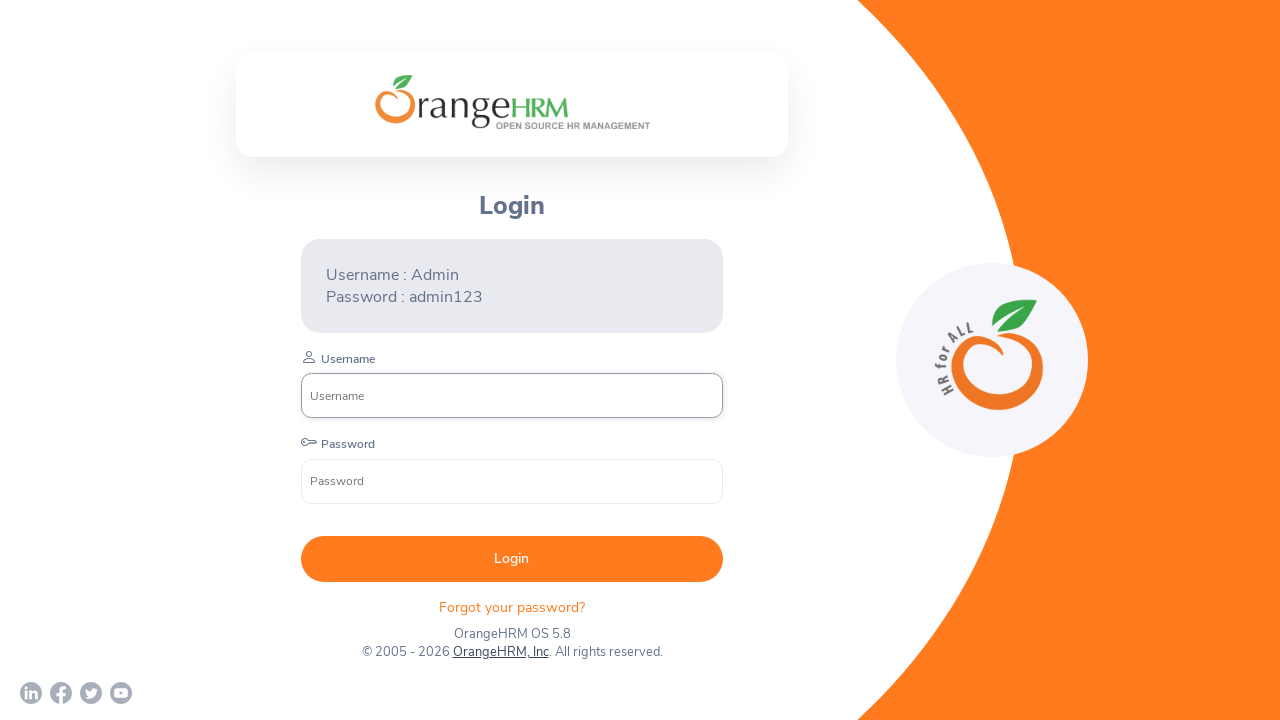